Tests handling multiple browser windows by clicking a link that opens a new window, switching to it to verify content, then switching back to the parent window

Starting URL: https://the-internet.herokuapp.com/

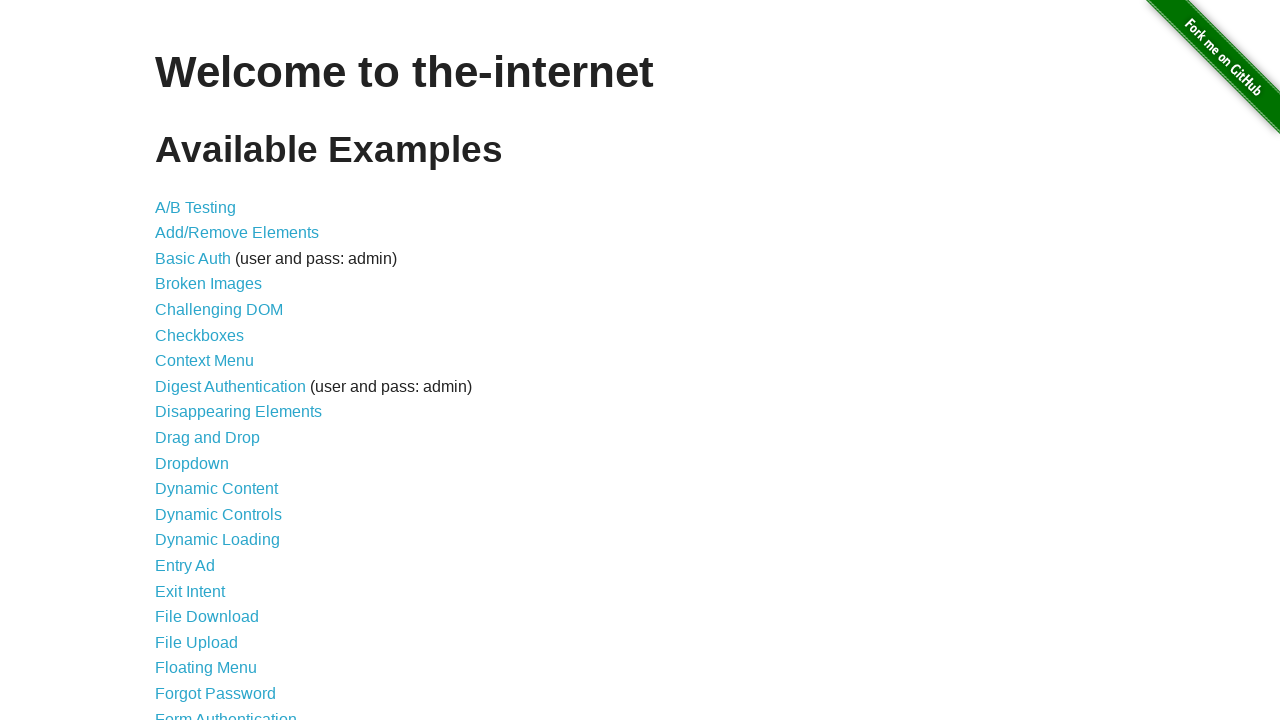

Clicked on 'Multiple Windows' link at (218, 369) on xpath=//a[text()='Multiple Windows']
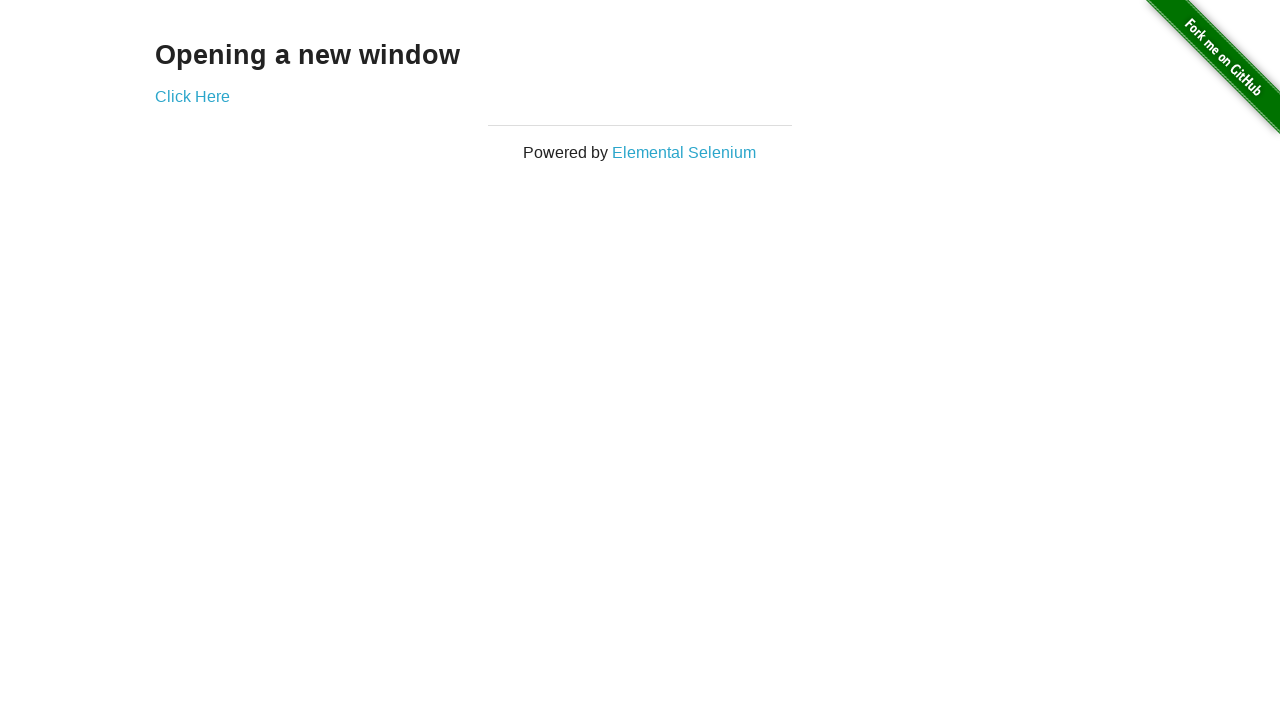

Clicked 'Click Here' link to open new window at (192, 96) on xpath=//a[text()='Click Here']
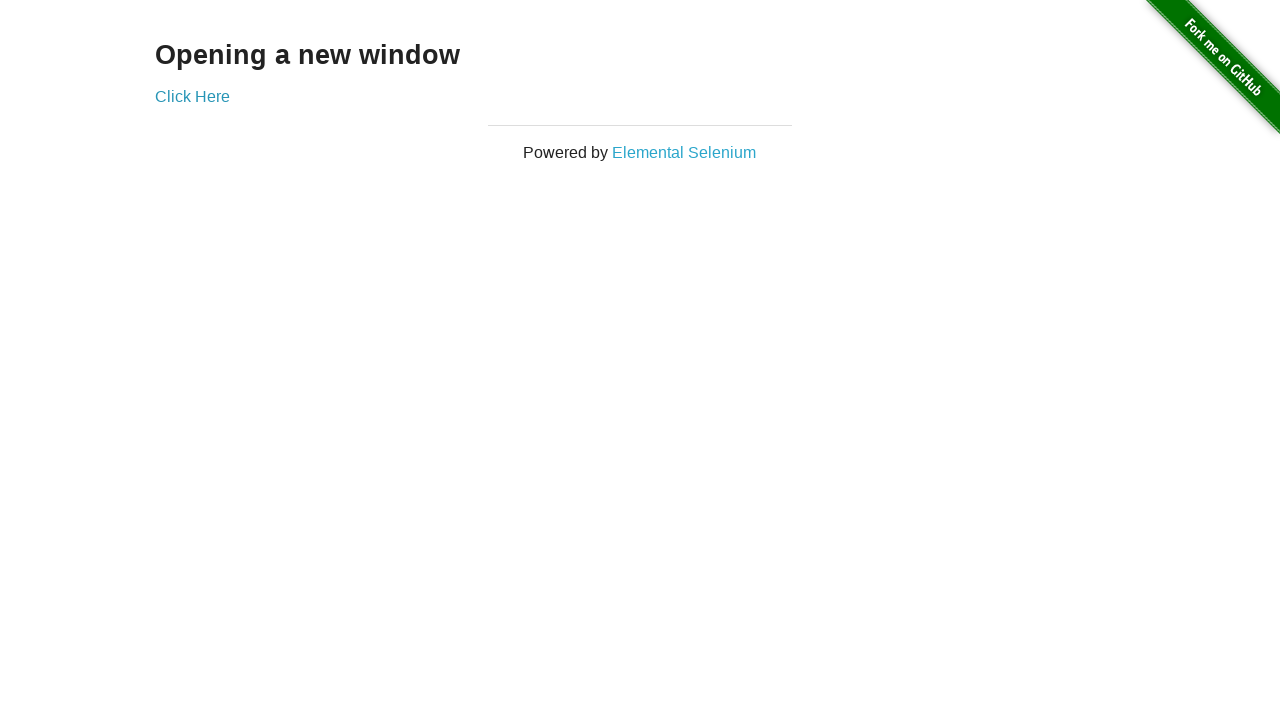

New window/tab opened and captured
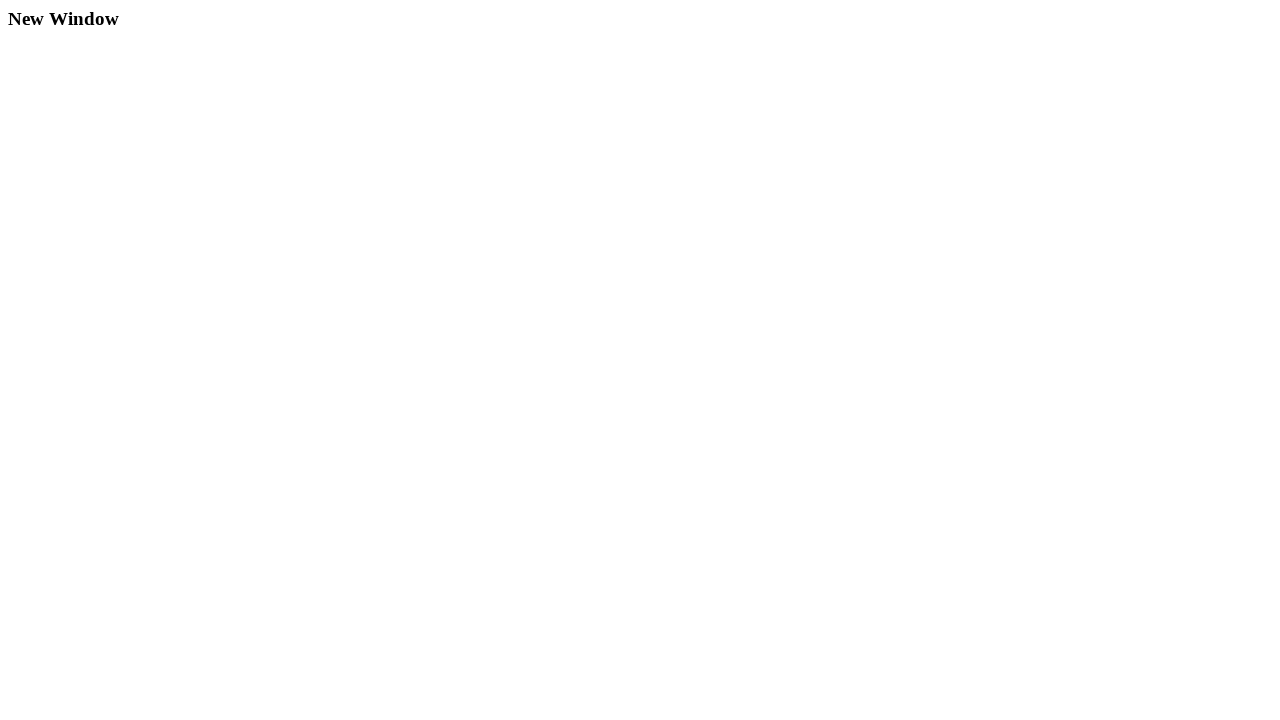

New window page loaded completely
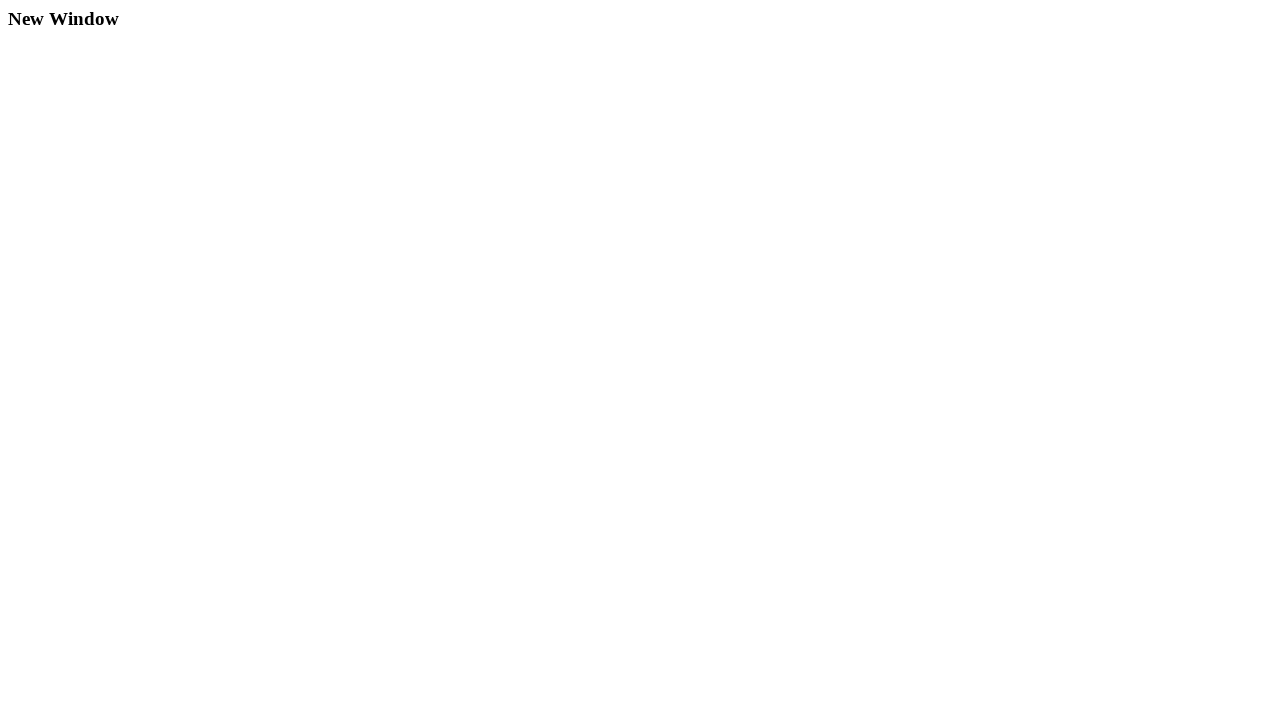

Verified text in new window: 'New Window'
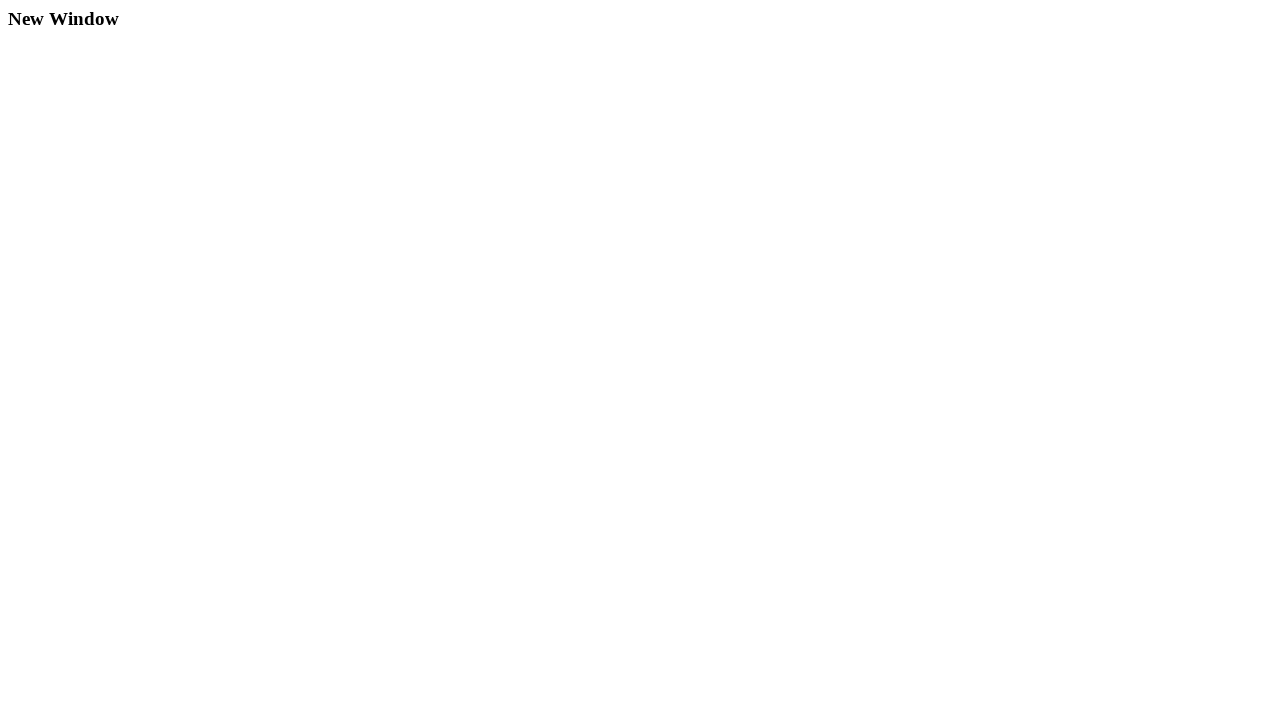

Closed new window/tab
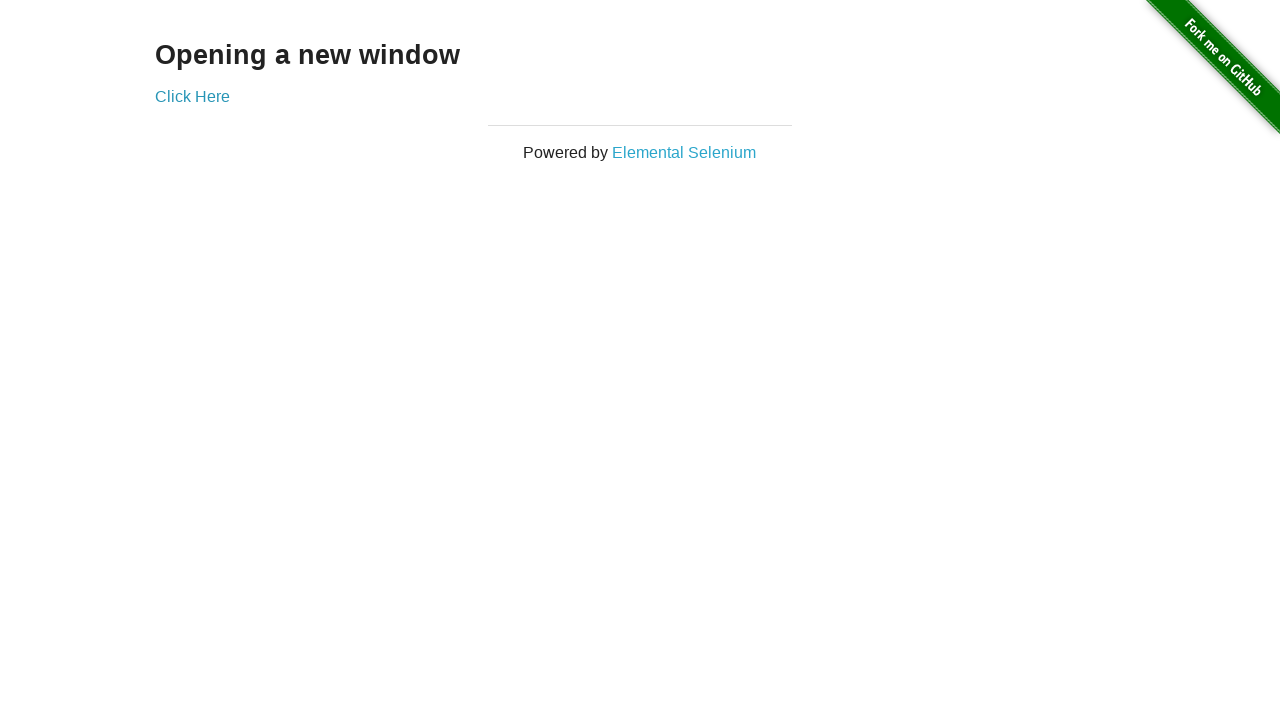

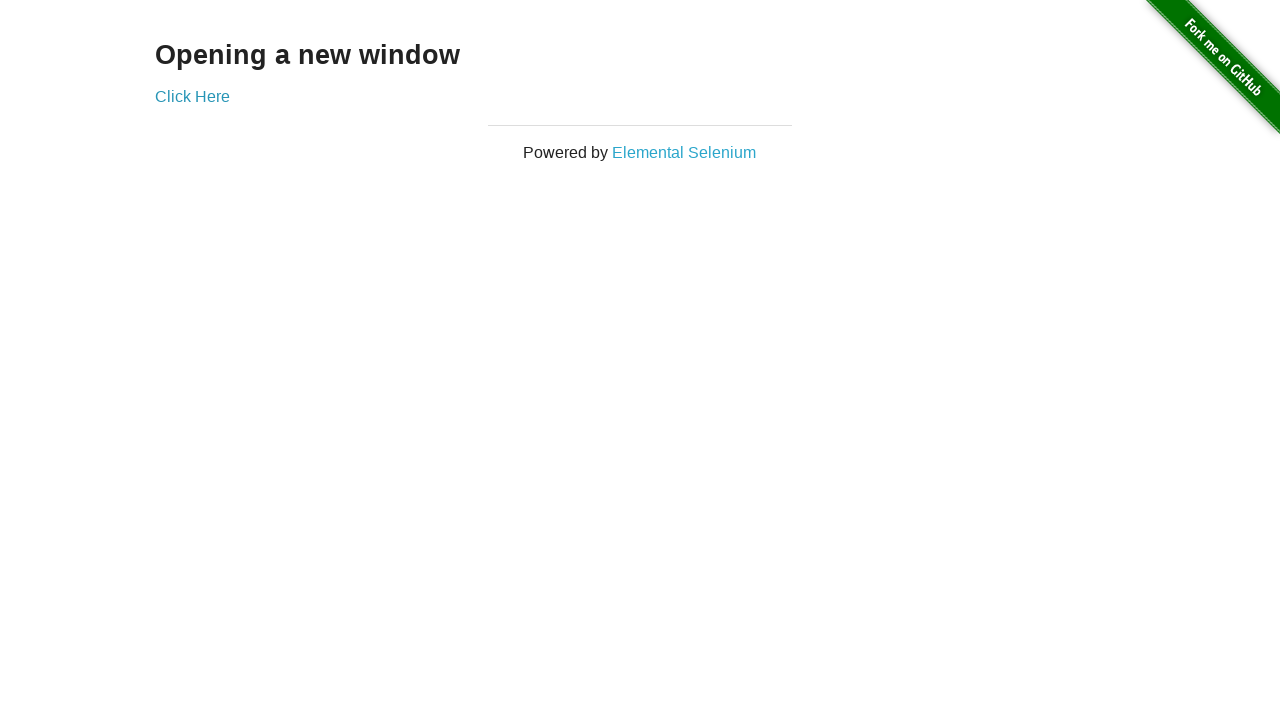